Tests a Semantic UI dropdown selection variant by clicking it and selecting the "Female" option.

Starting URL: https://semantic-ui.com/modules/dropdown.html#selection

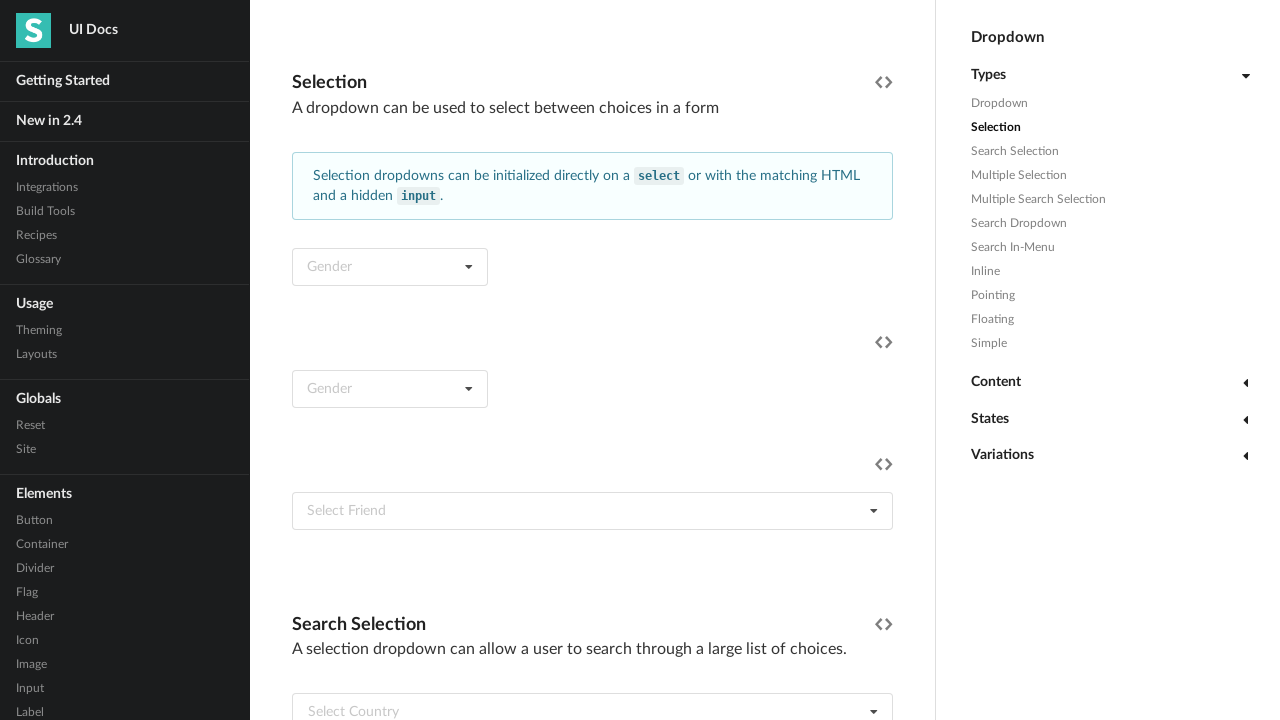

Clicked on the first Semantic UI dropdown selection to open it at (390, 389) on (//div[@class='ui dropdown selection'])[1]
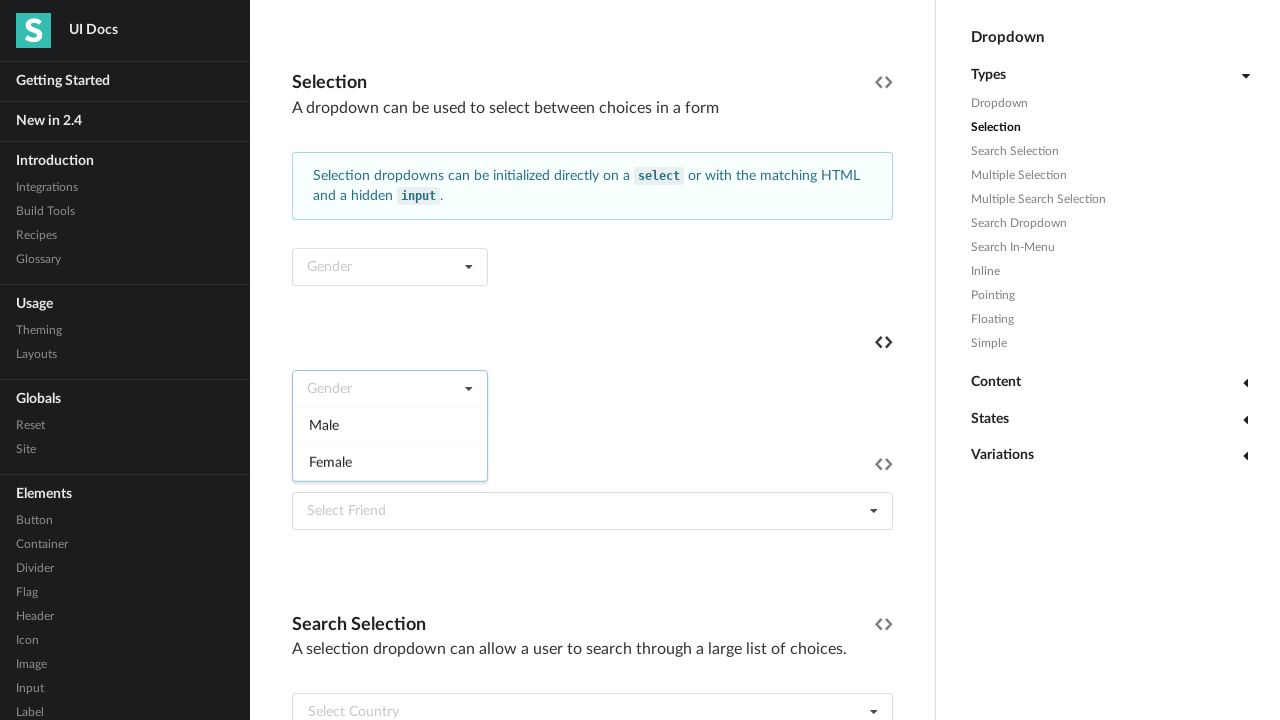

Waited for Female option to become visible in dropdown menu
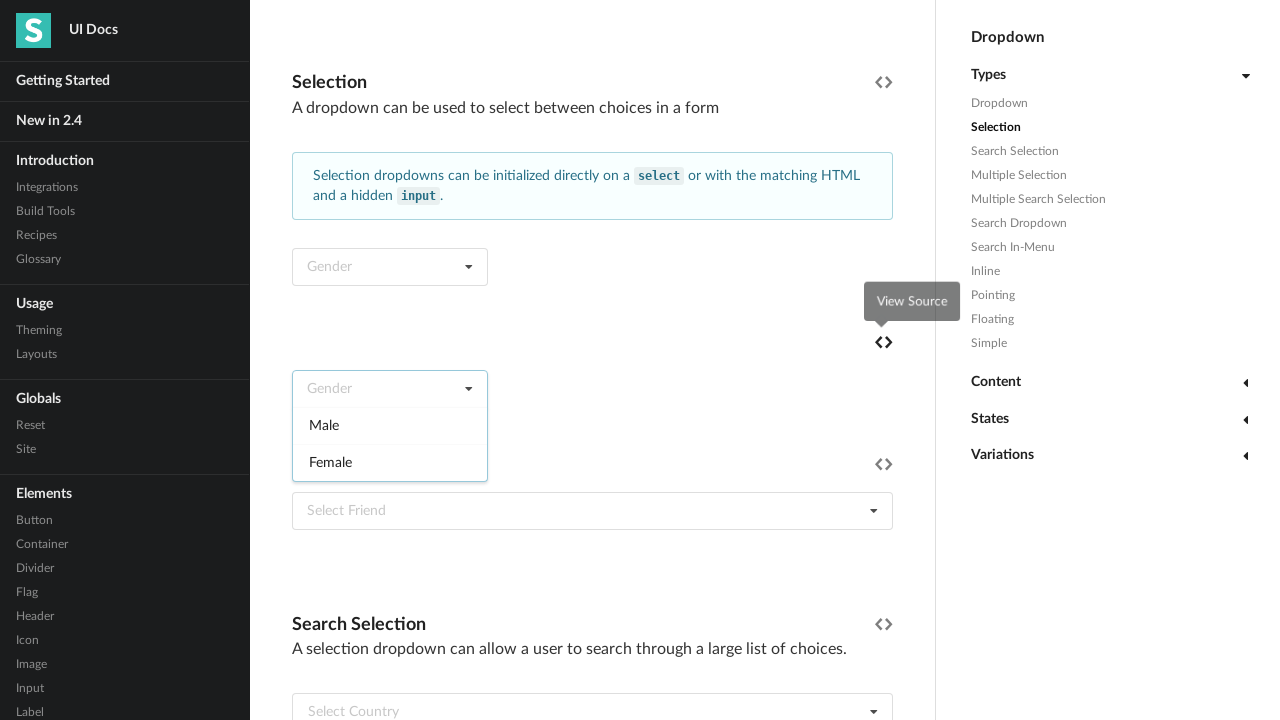

Clicked on Female option to select it at (390, 462) on (//div[text()='Female'])[2]
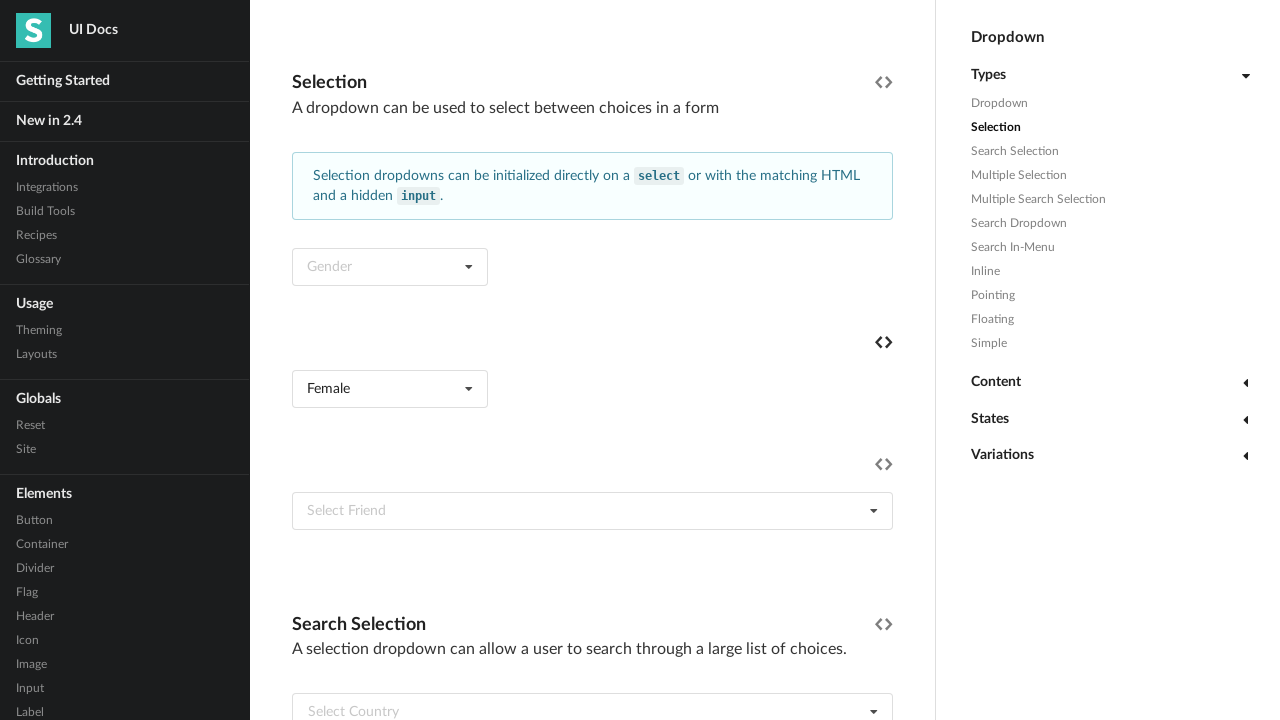

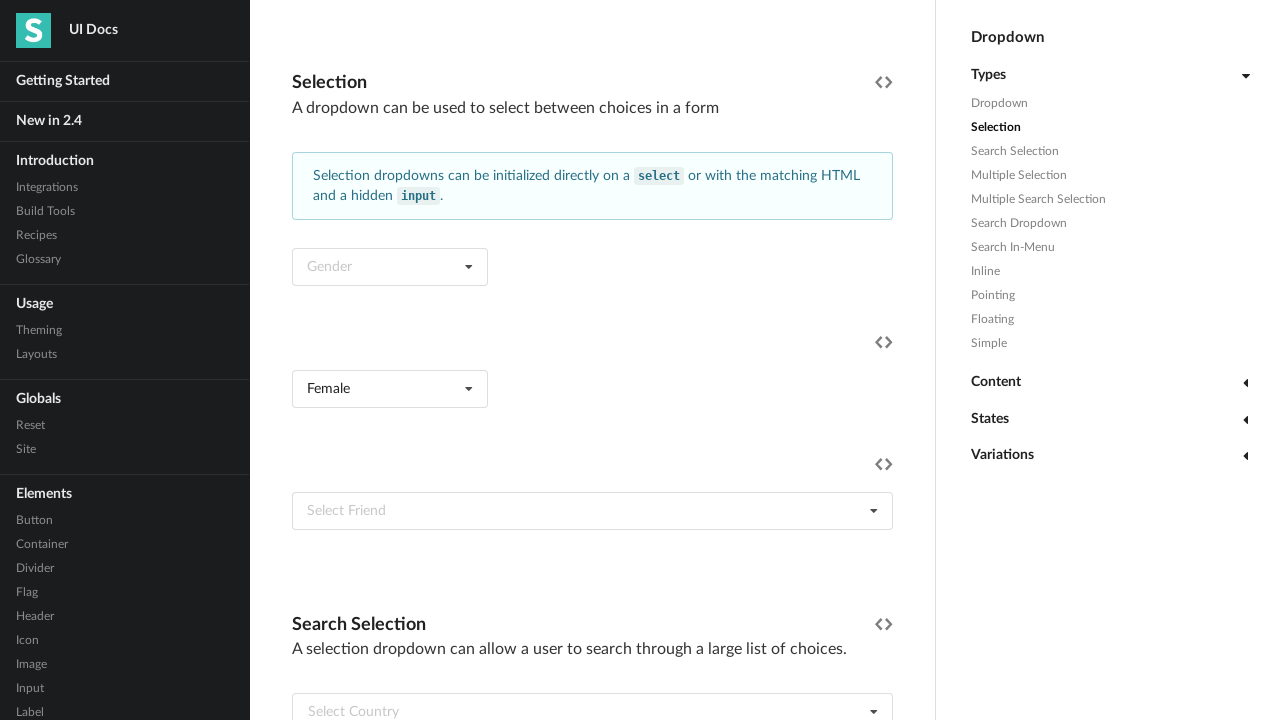